Tests the Text Box form on demoqa.com by filling in full name, email, current address, and permanent address fields, then submitting the form.

Starting URL: https://demoqa.com/text-box

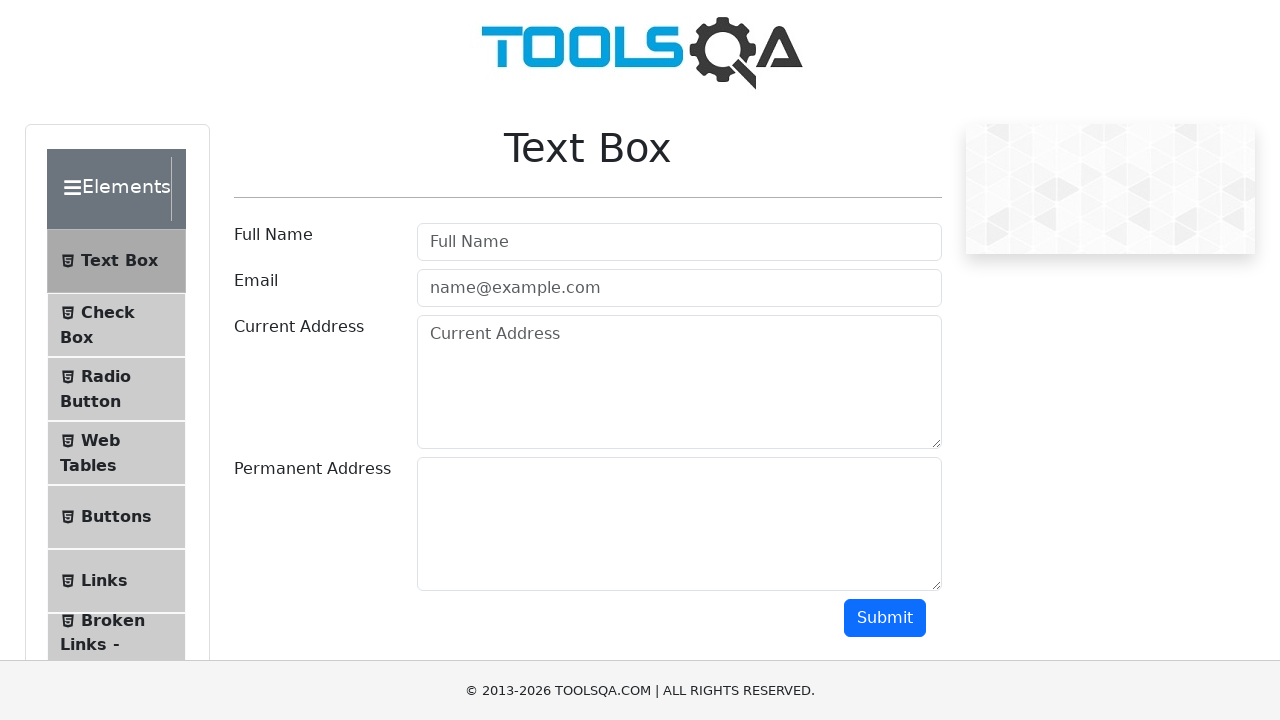

Filled full name field with 'Max' on #userName
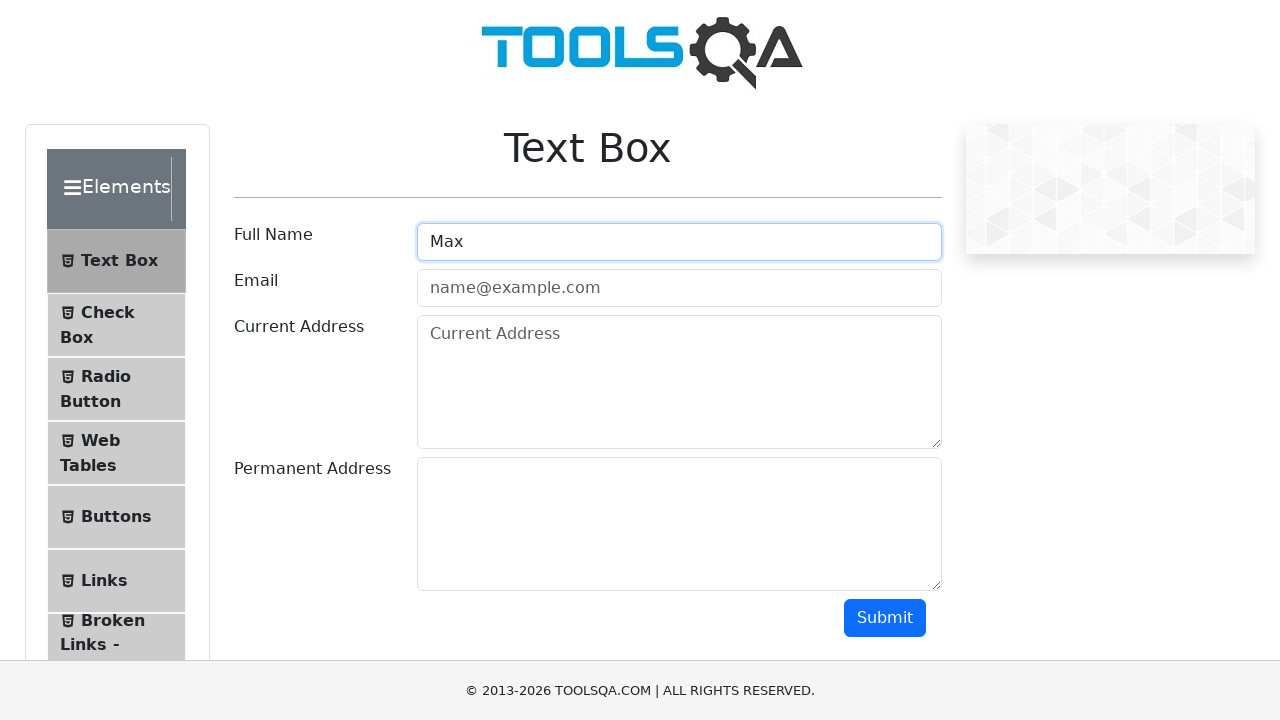

Filled email field with 'max@mail.ru' on #userEmail
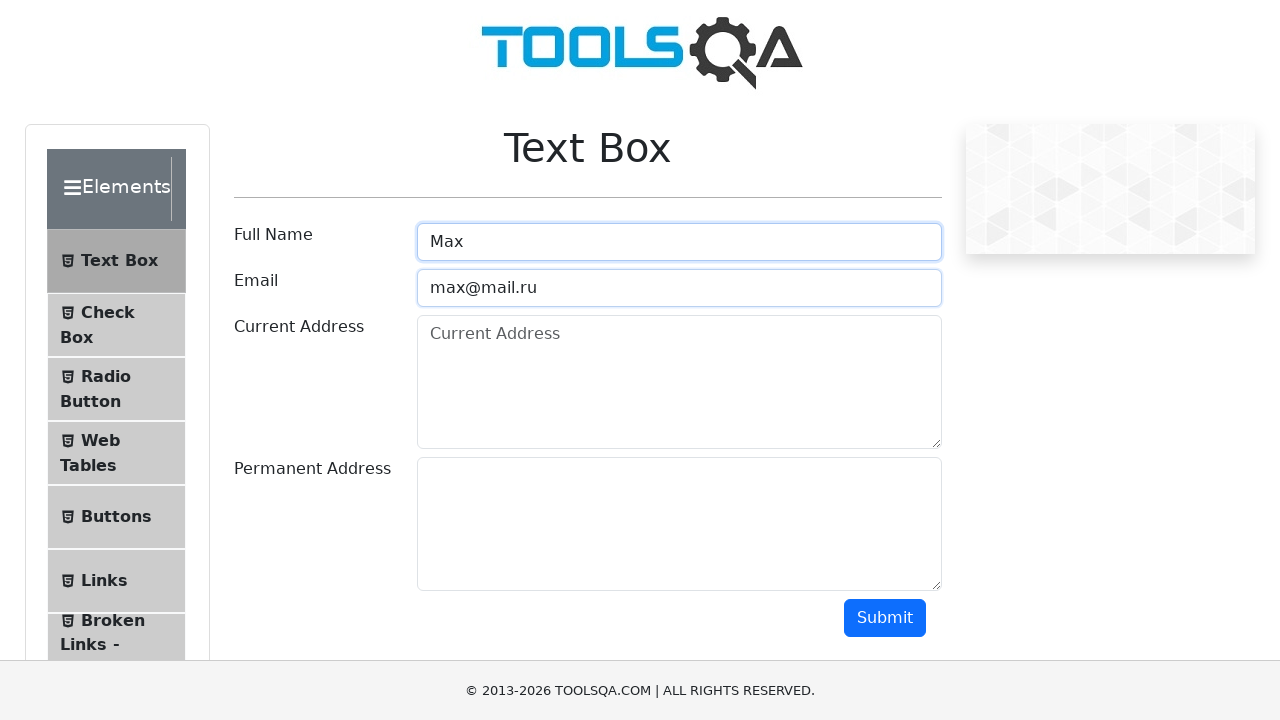

Filled current address field with 'Balti, Index:3120, Republic of Moldova, str. Alecu Ruso, ap. 36' on #currentAddress
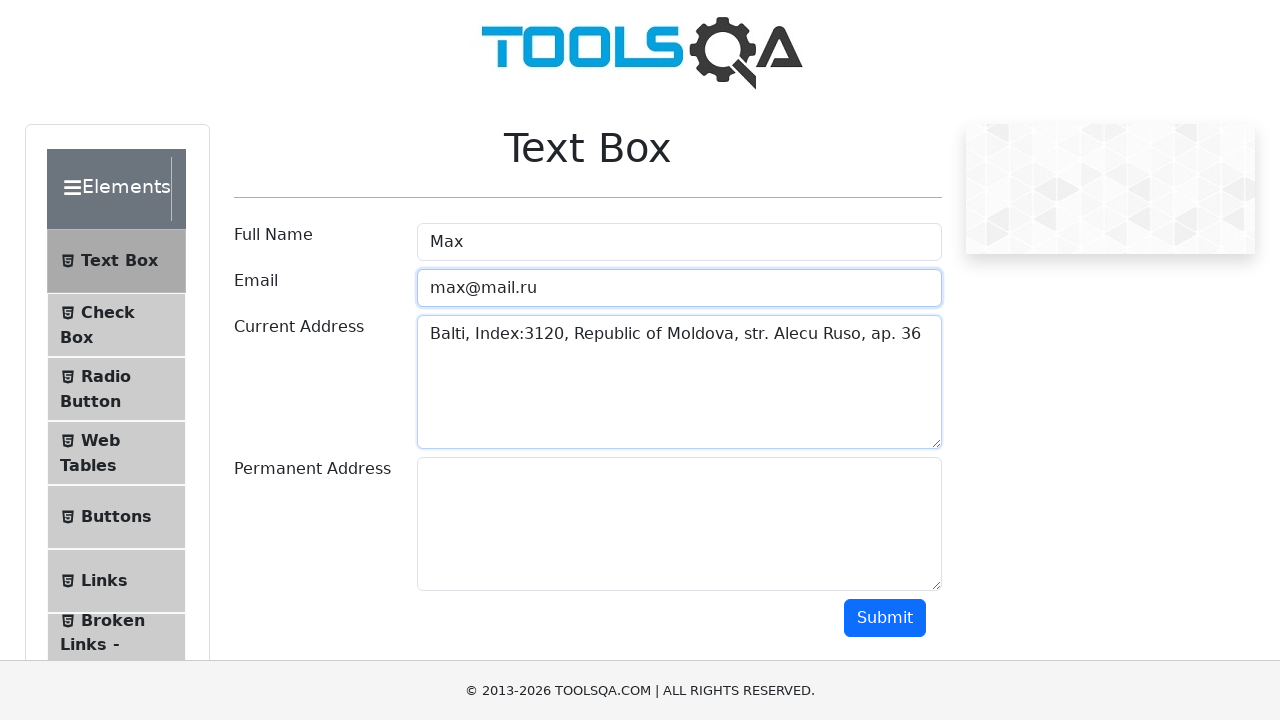

Filled permanent address field with 'Balti, Index:3120, Republic of Moldova, str. Alecu Ruso, ap. 36' on #permanentAddress
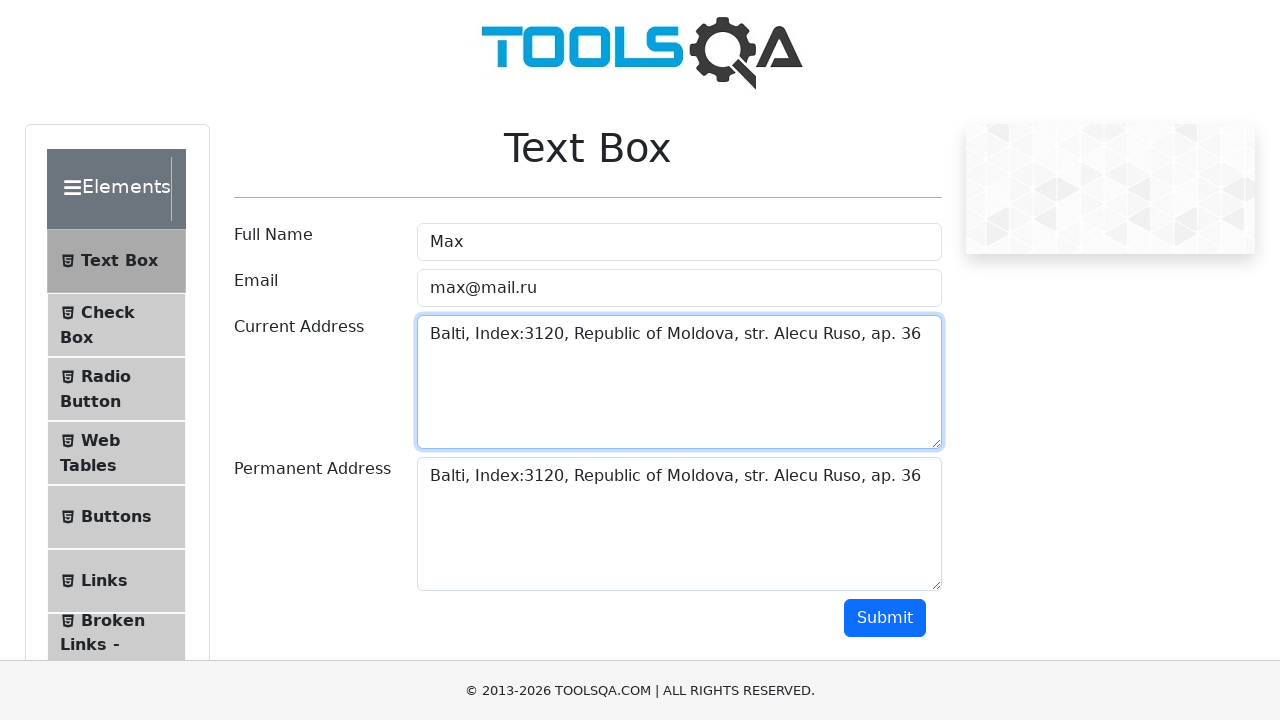

Scrolled submit button into view
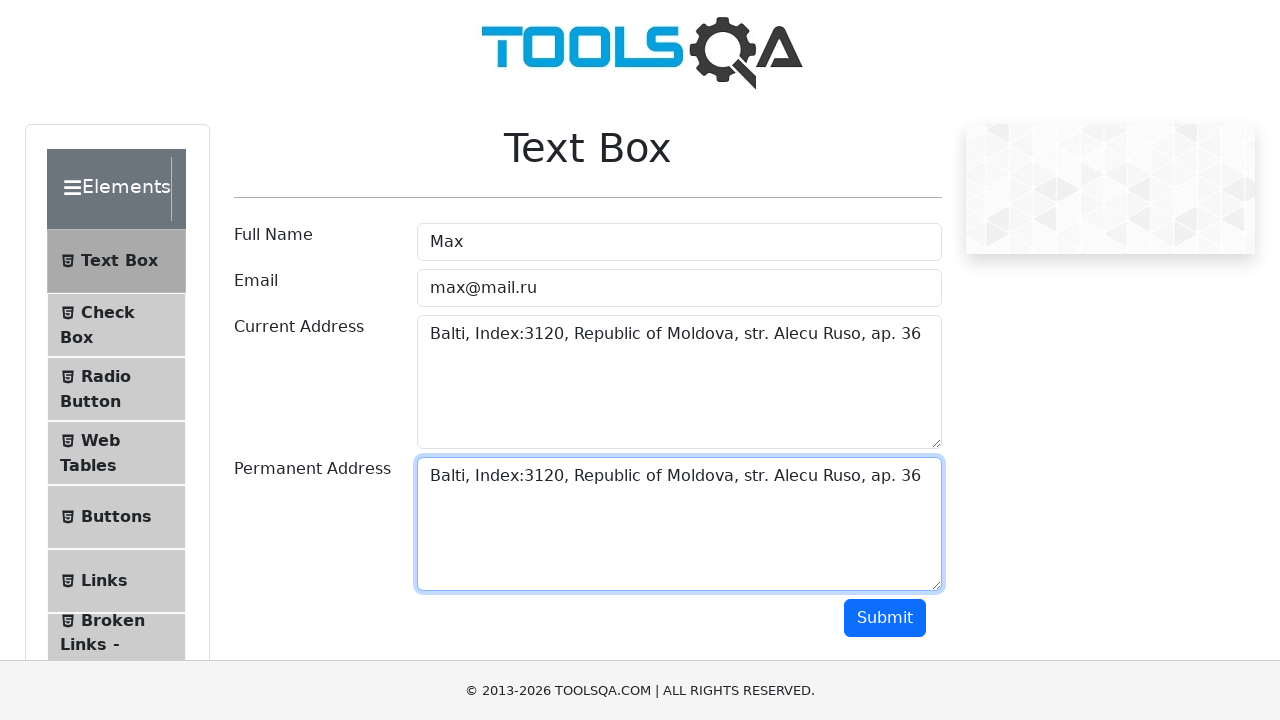

Clicked submit button to submit the form at (885, 618) on #submit
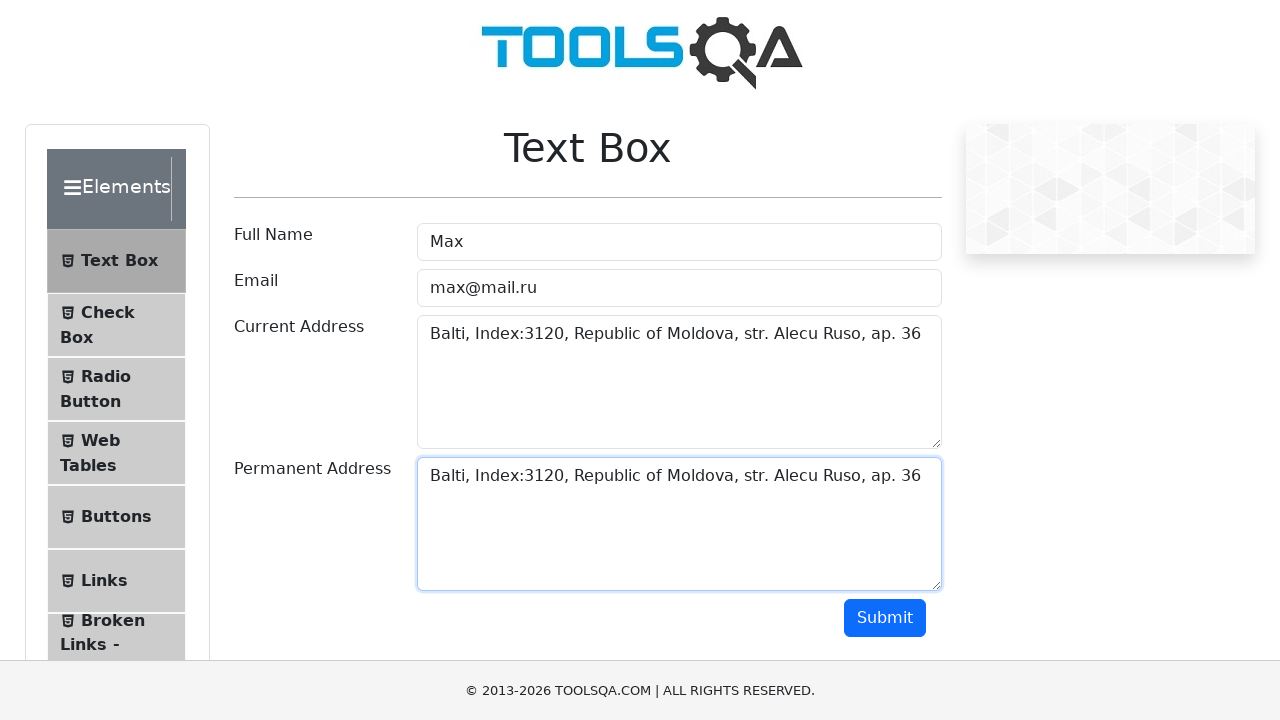

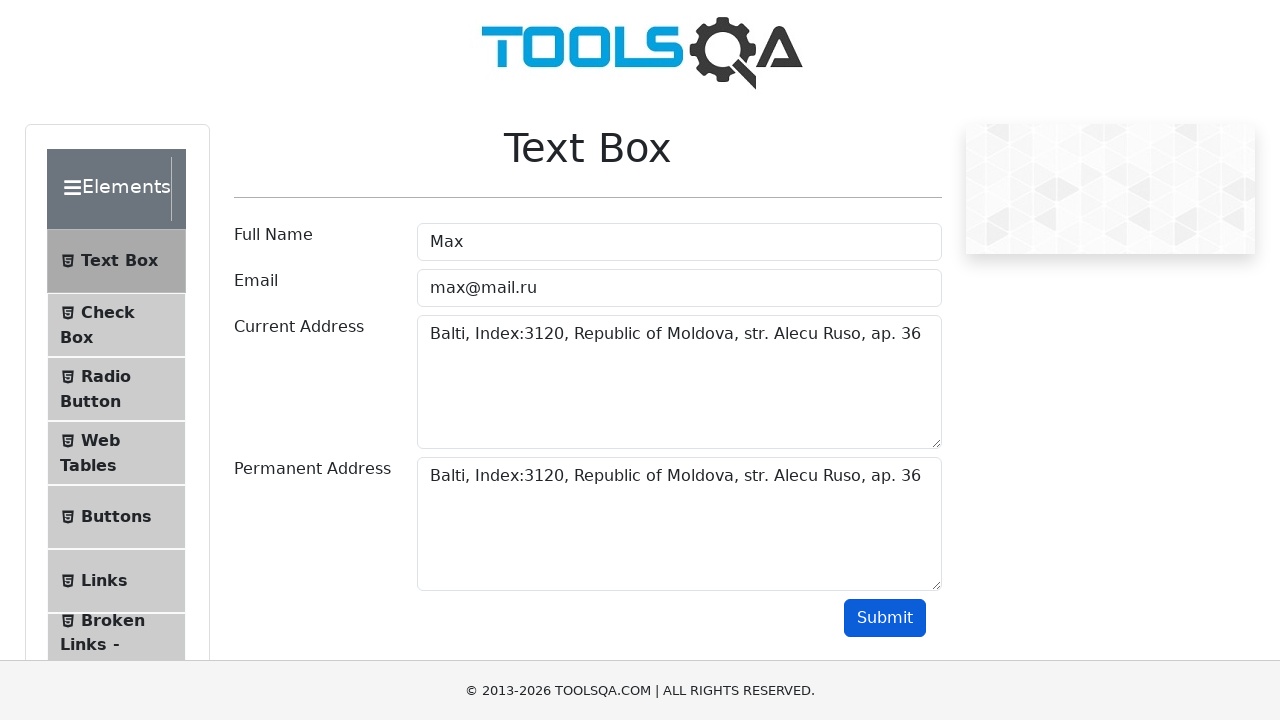